Tests the jQuery UI Resizable demo by navigating to the Resizable section, switching to the iframe, and resizing an element using JavaScript execution

Starting URL: https://jqueryui.com/

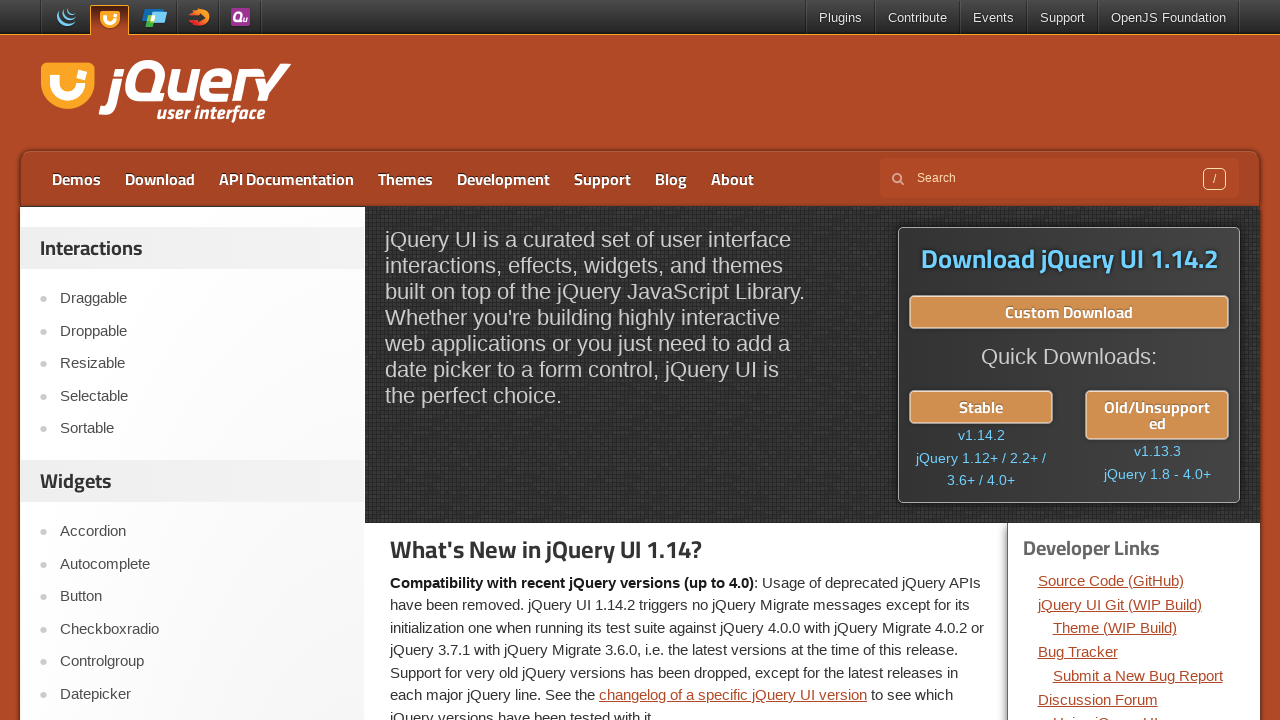

Clicked on Resizable link to navigate to the Resizable demo section at (202, 364) on a:has-text('Resizable')
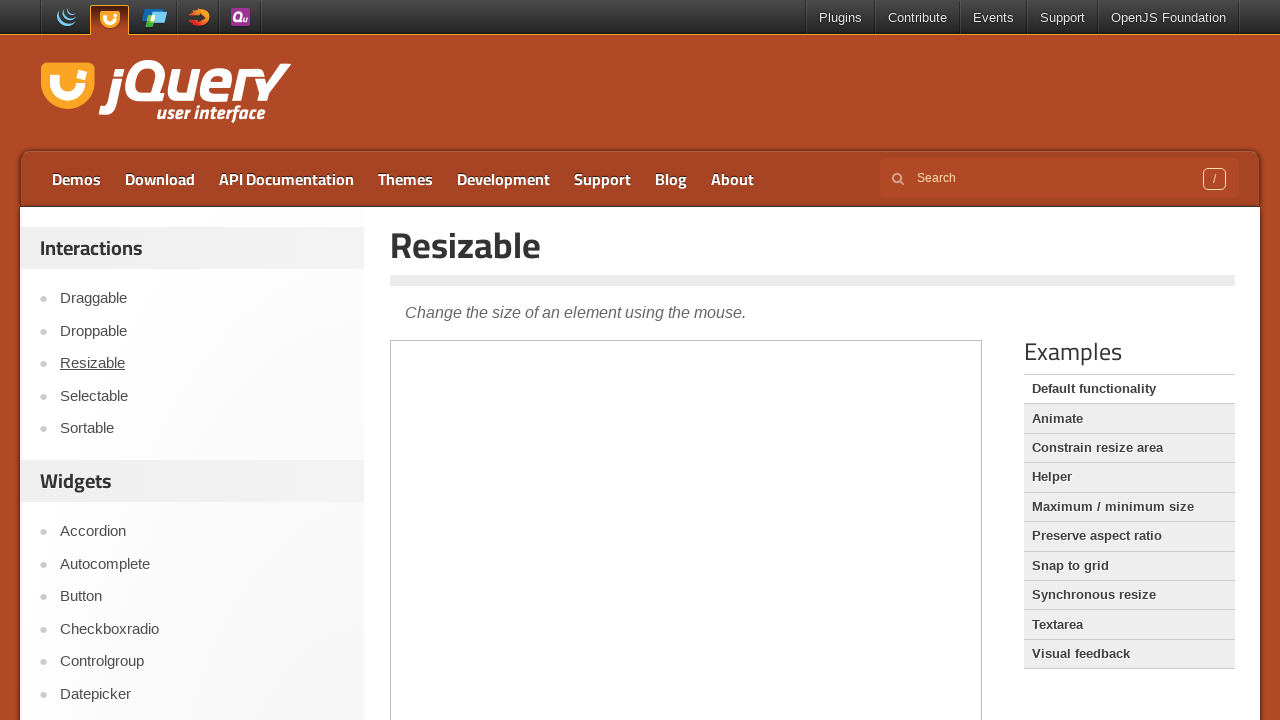

Located the demo iframe for jQuery UI Resizable
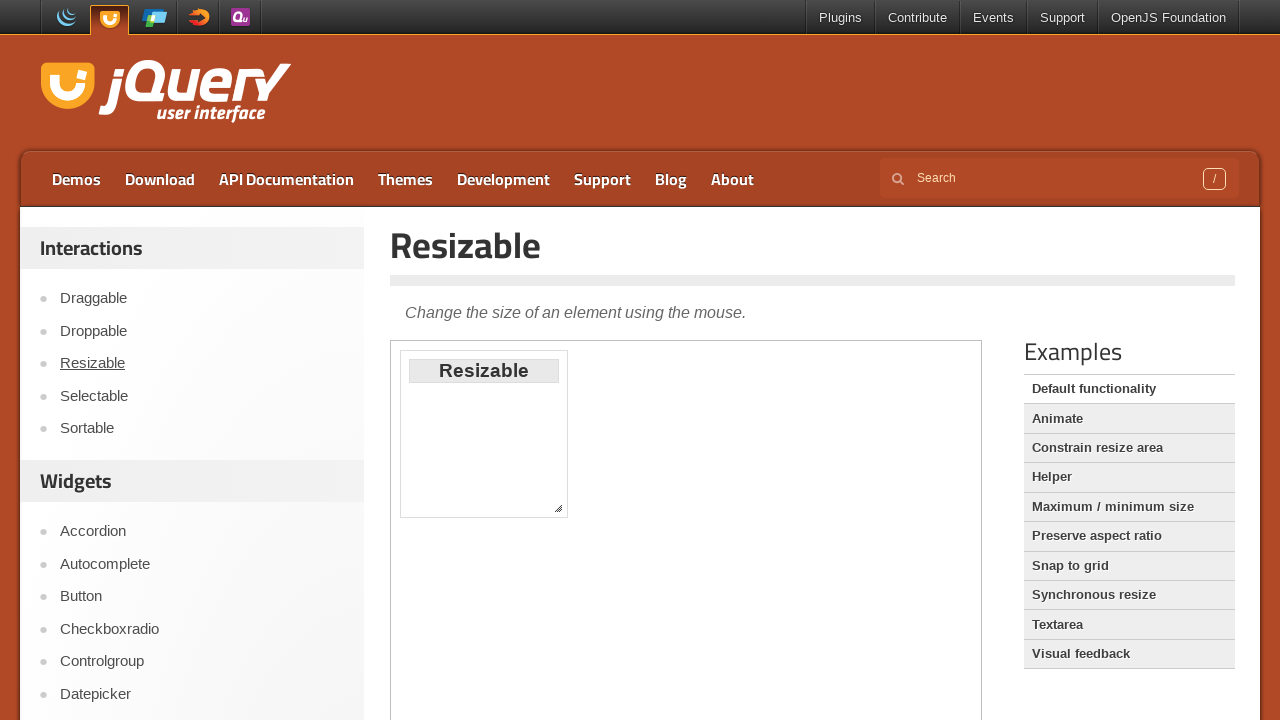

Executed JavaScript to resize the resizable element to 350x350 pixels
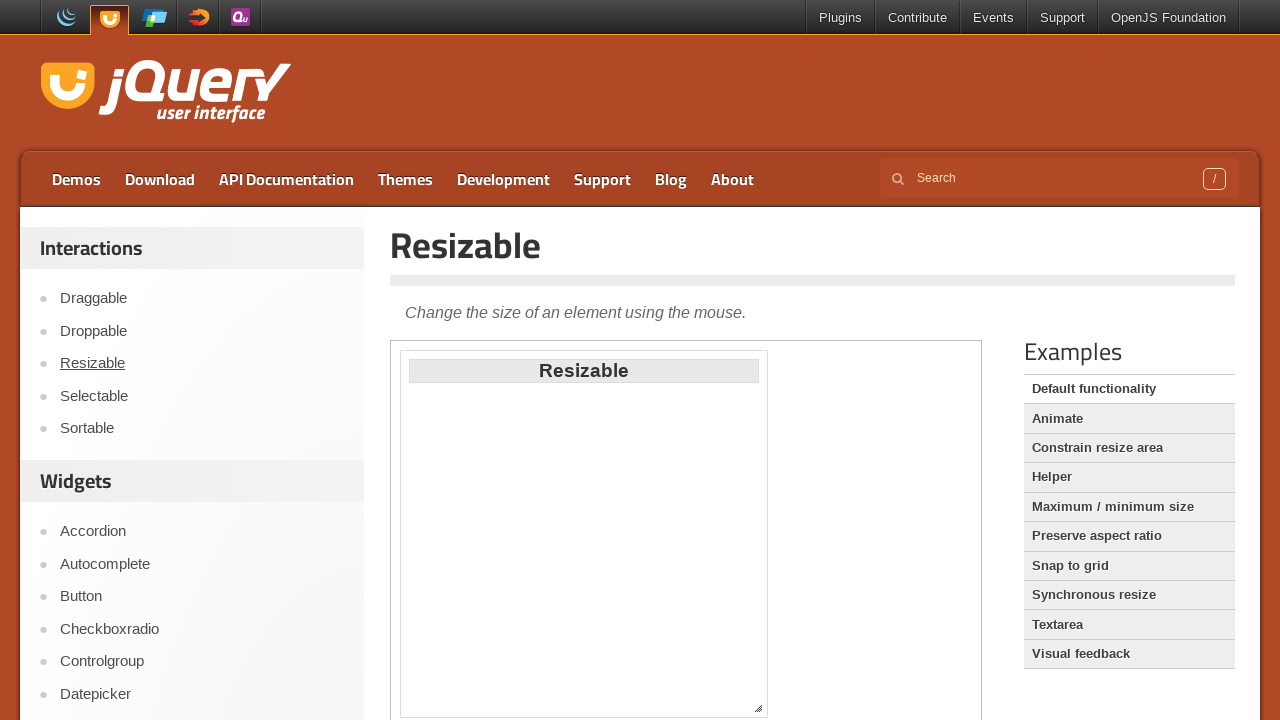

Waited 1 second to observe the resize result
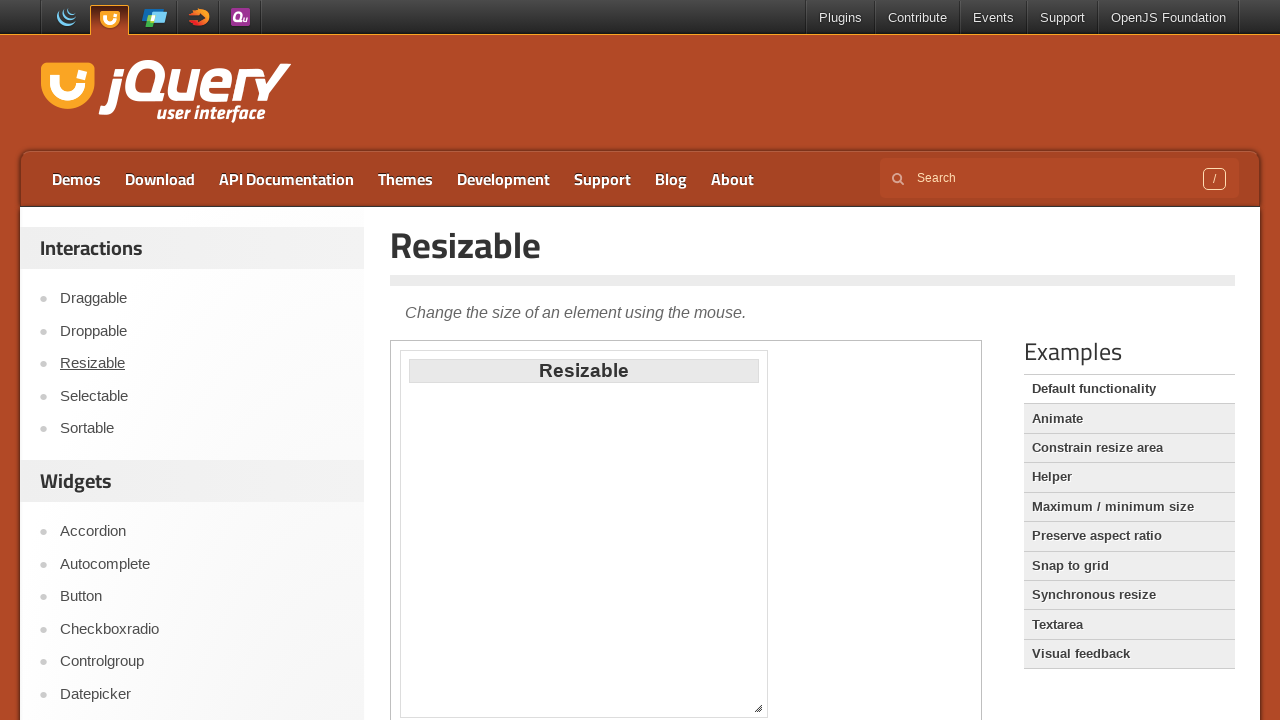

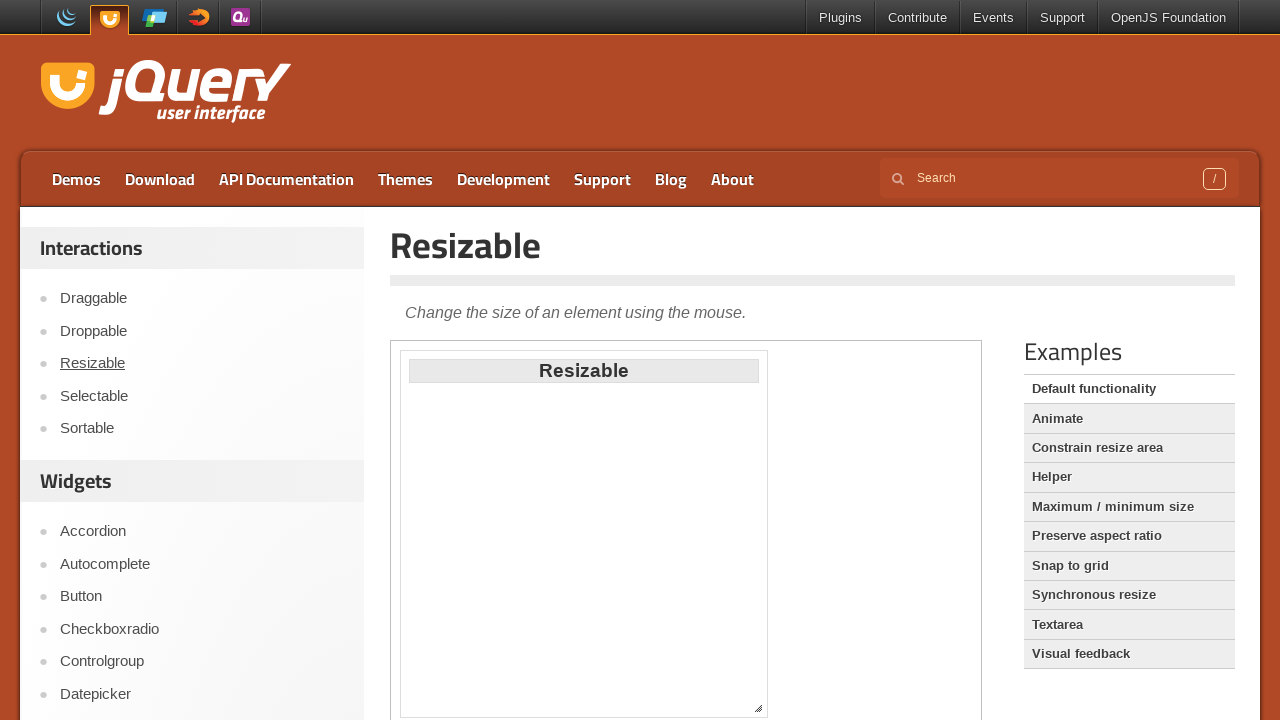